Tests a registration form by filling in personal details including first name, last name, email, password, addresses, and pincode

Starting URL: https://grotechminds.com/registration/

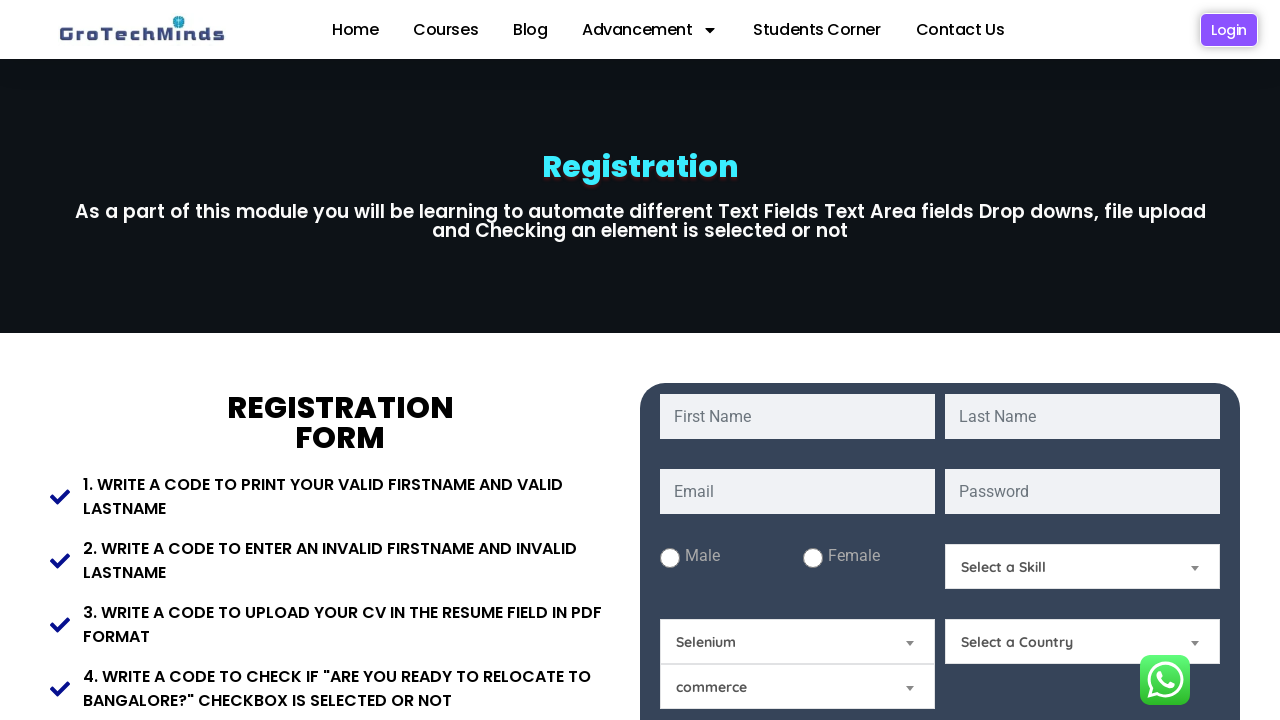

Filled first name field with 'Marcus' on #fname
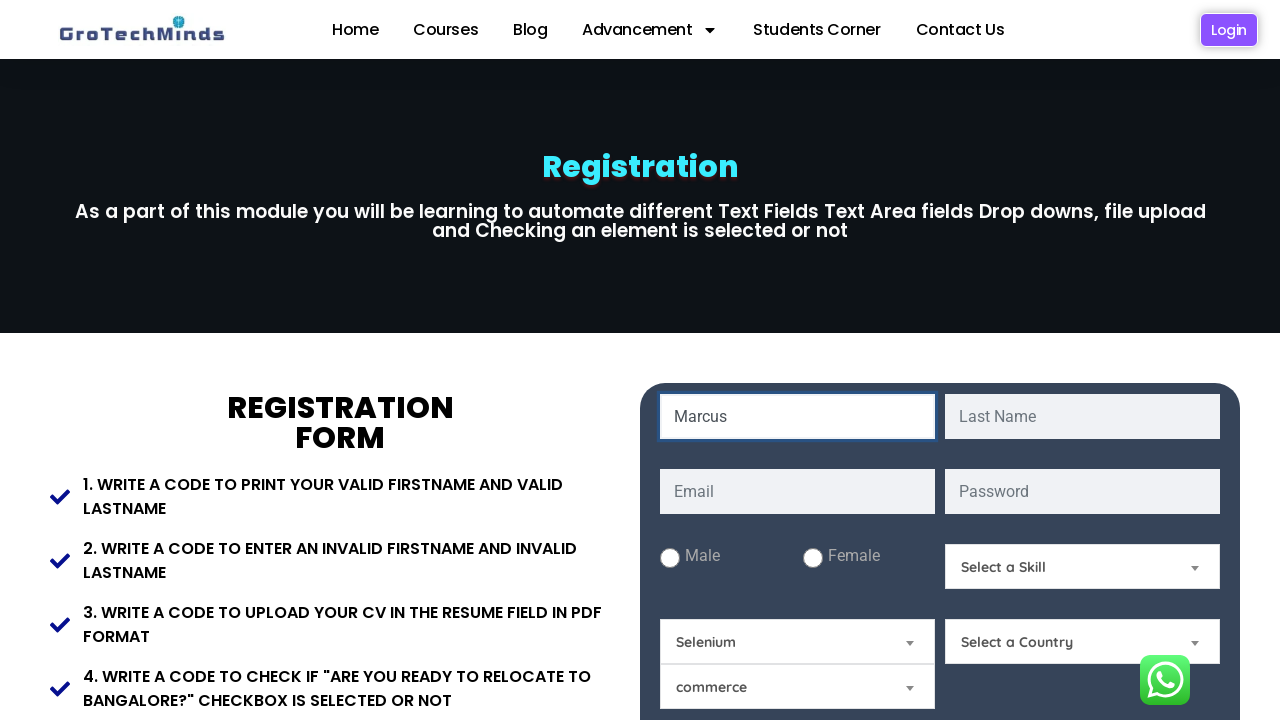

Filled last name field with 'Thompson' on #lname
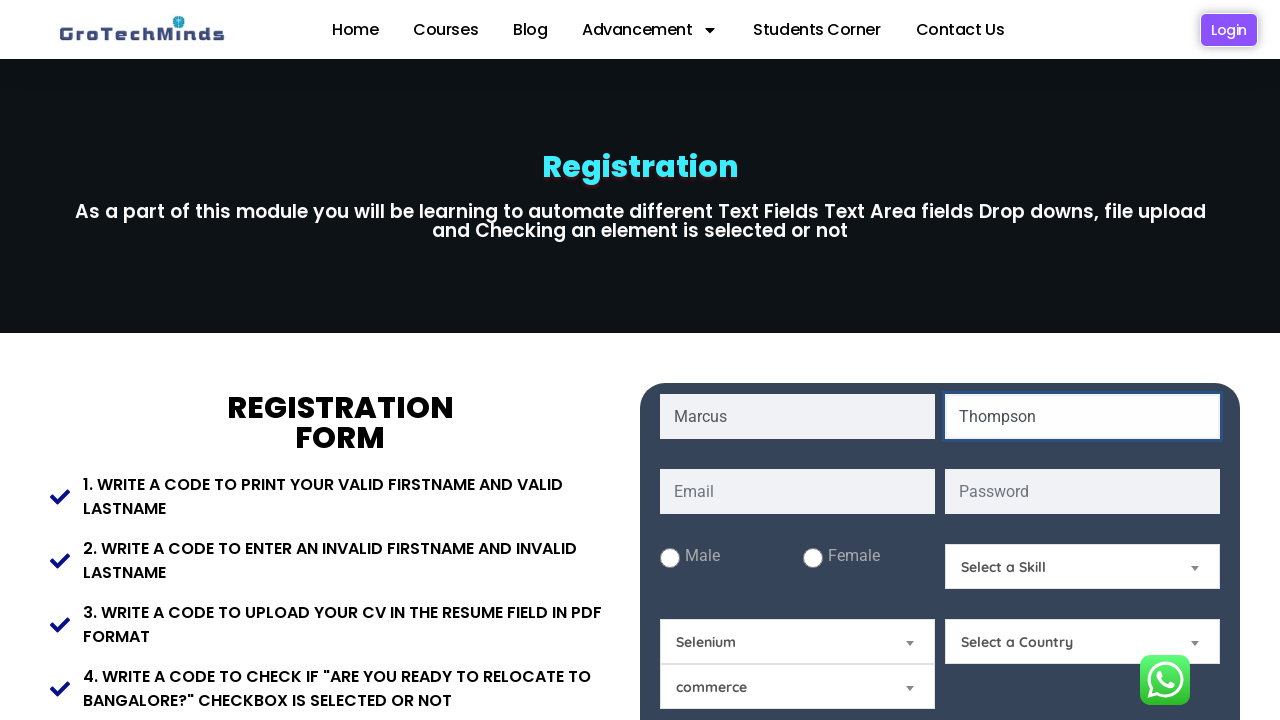

Filled email field with 'marcus.thompson84@example.com' on #email
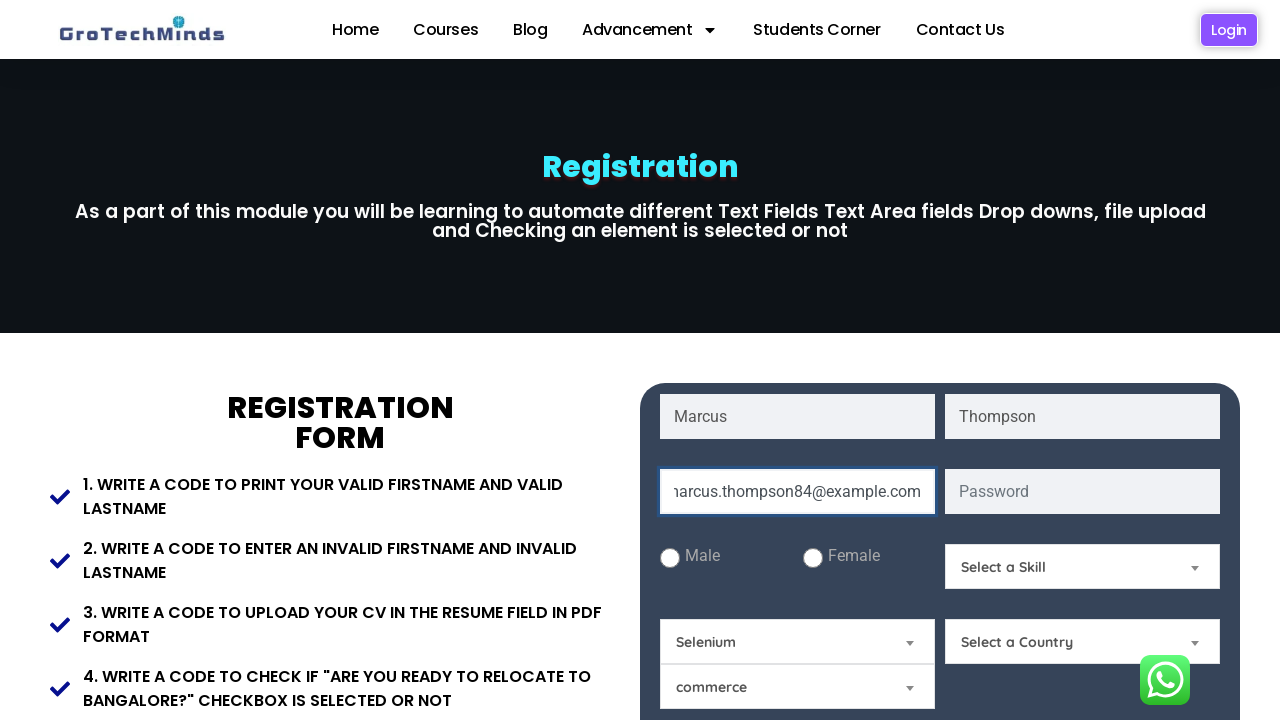

Filled password field with 'SecurePass#2024' on #password
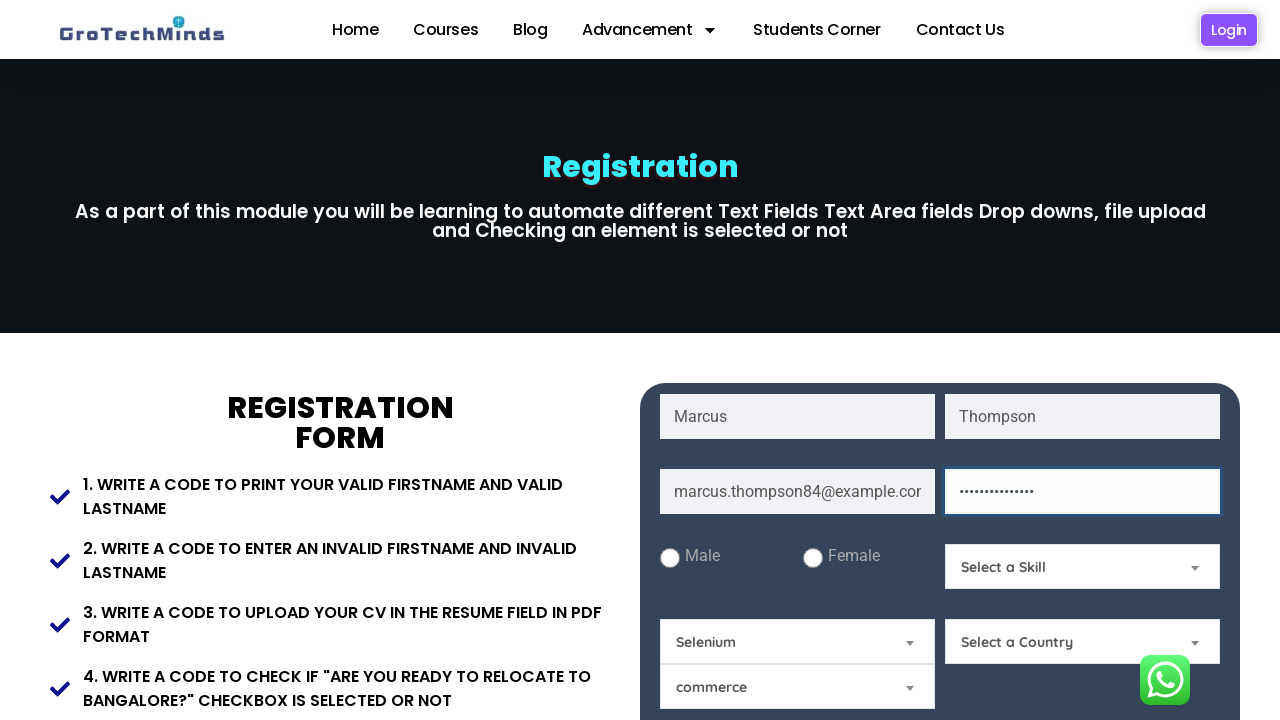

Filled present address field with '42 Oak Avenue, Apartment 5B, Springfield, IL 62701' on #Present-Address
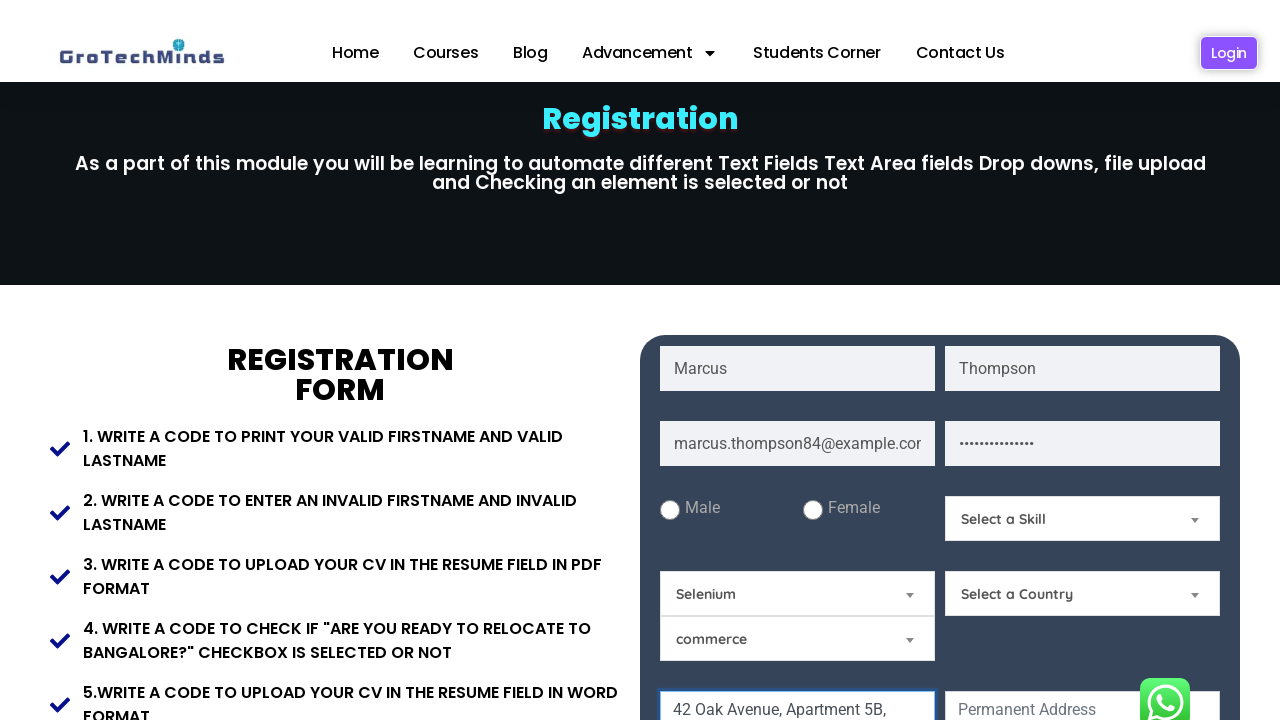

Filled permanent address field with '42 Oak Avenue, Apartment 5B, Springfield, IL 62701' on #Permanent-Address
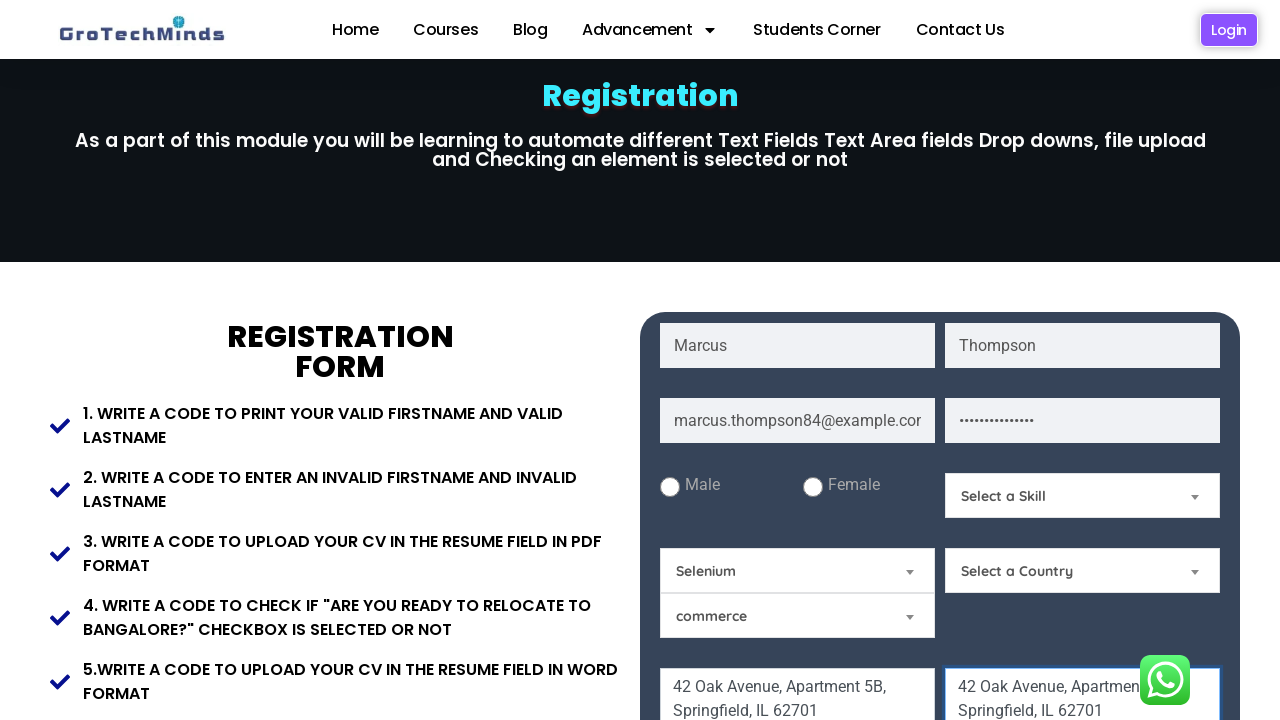

Filled pincode field with '62701' on #Pincode
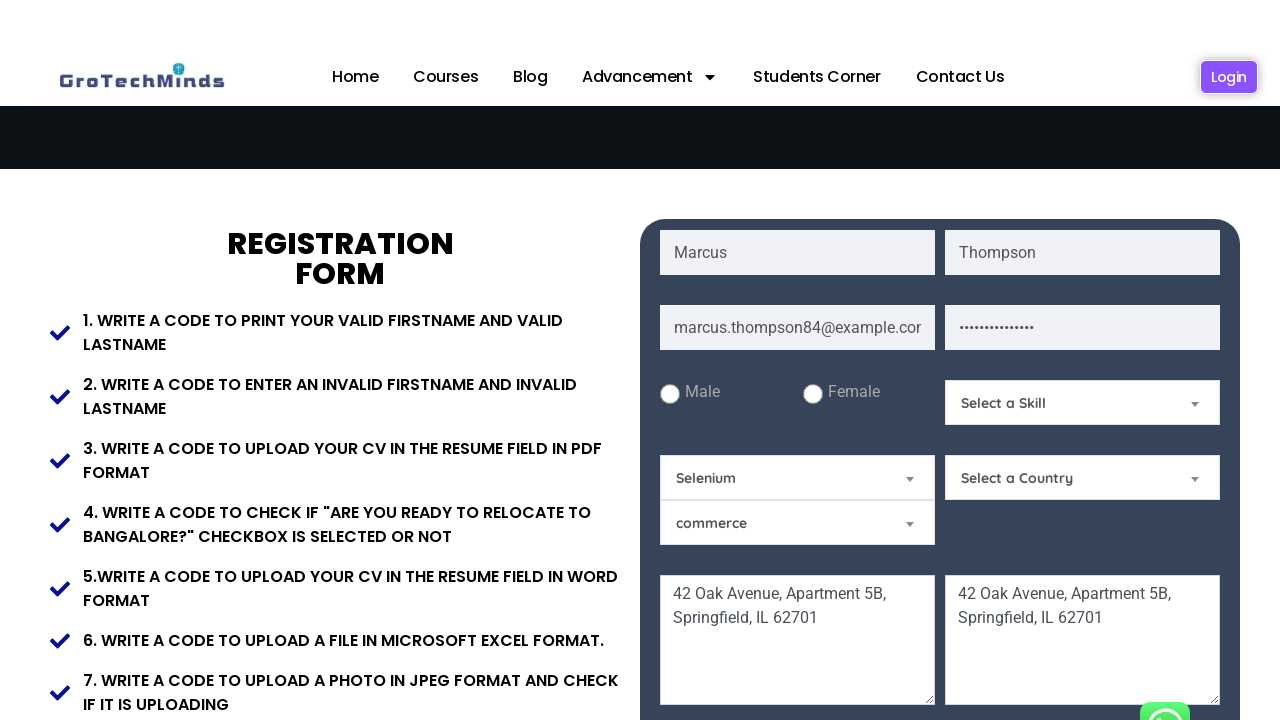

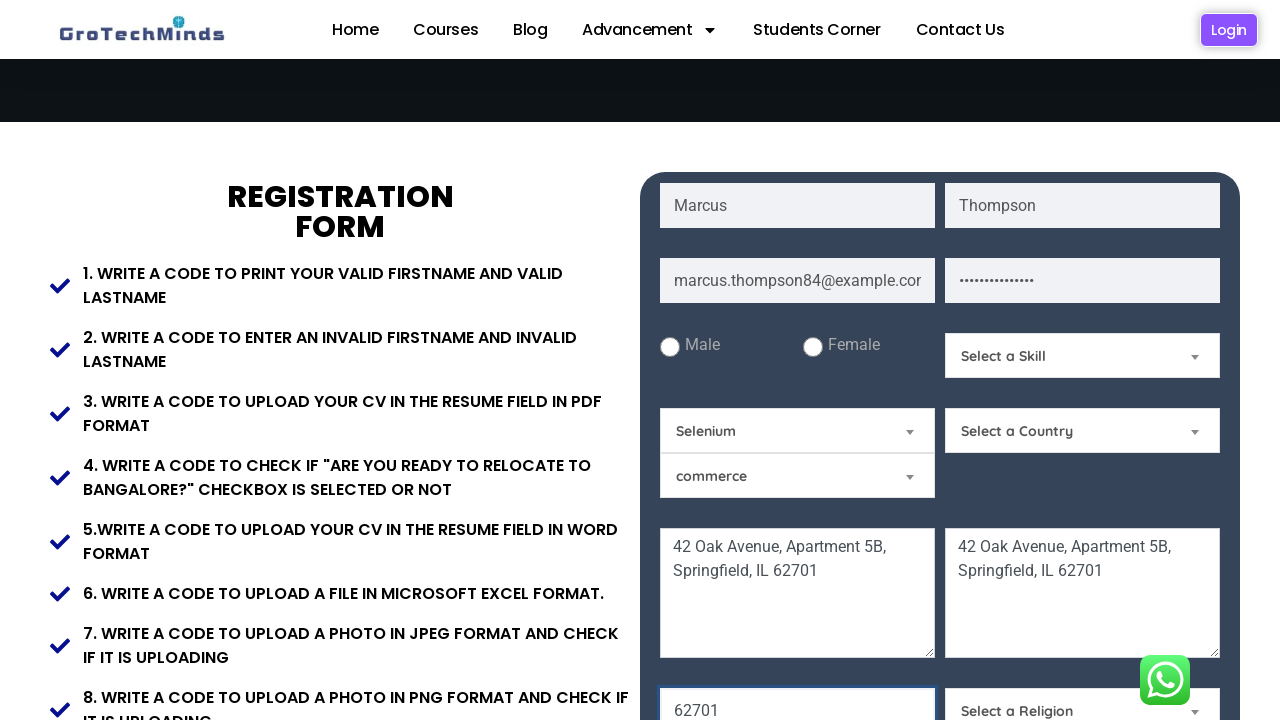